Tests a text box form by filling in name, email, current address, and permanent address fields with hardcoded data and submitting the form.

Starting URL: https://demoqa.com/text-box

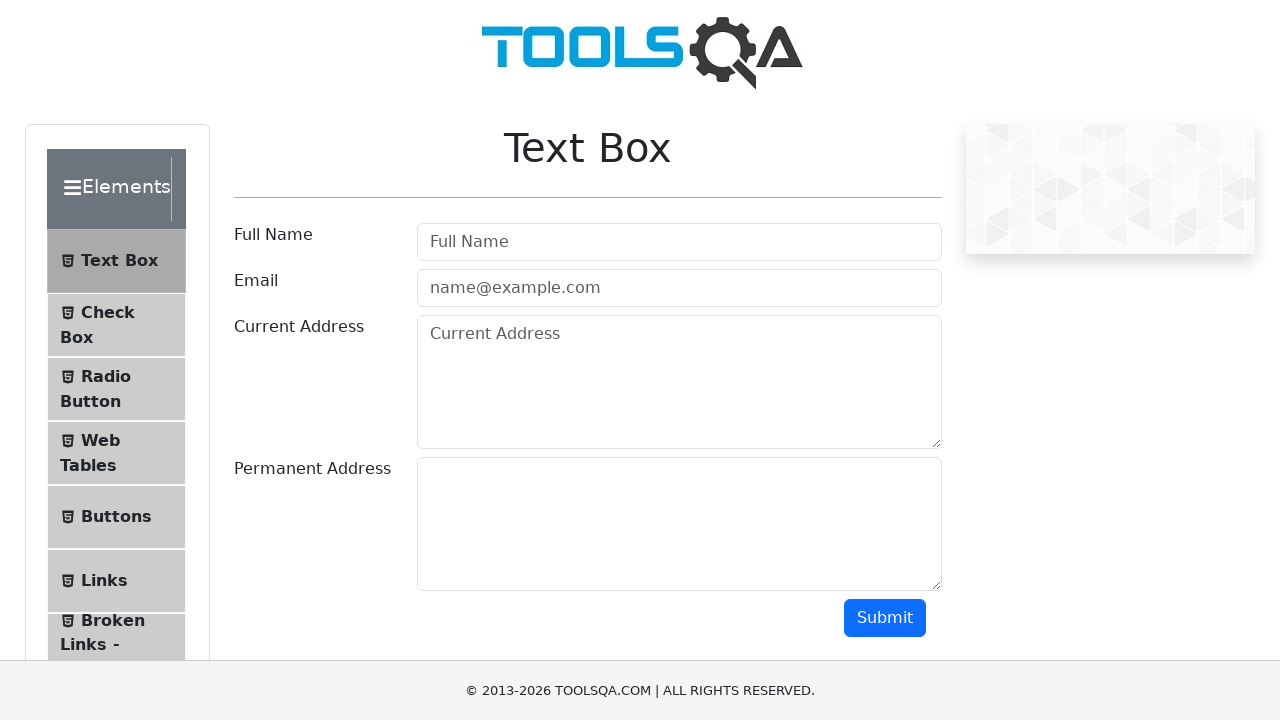

Page loaded (domcontentloaded state)
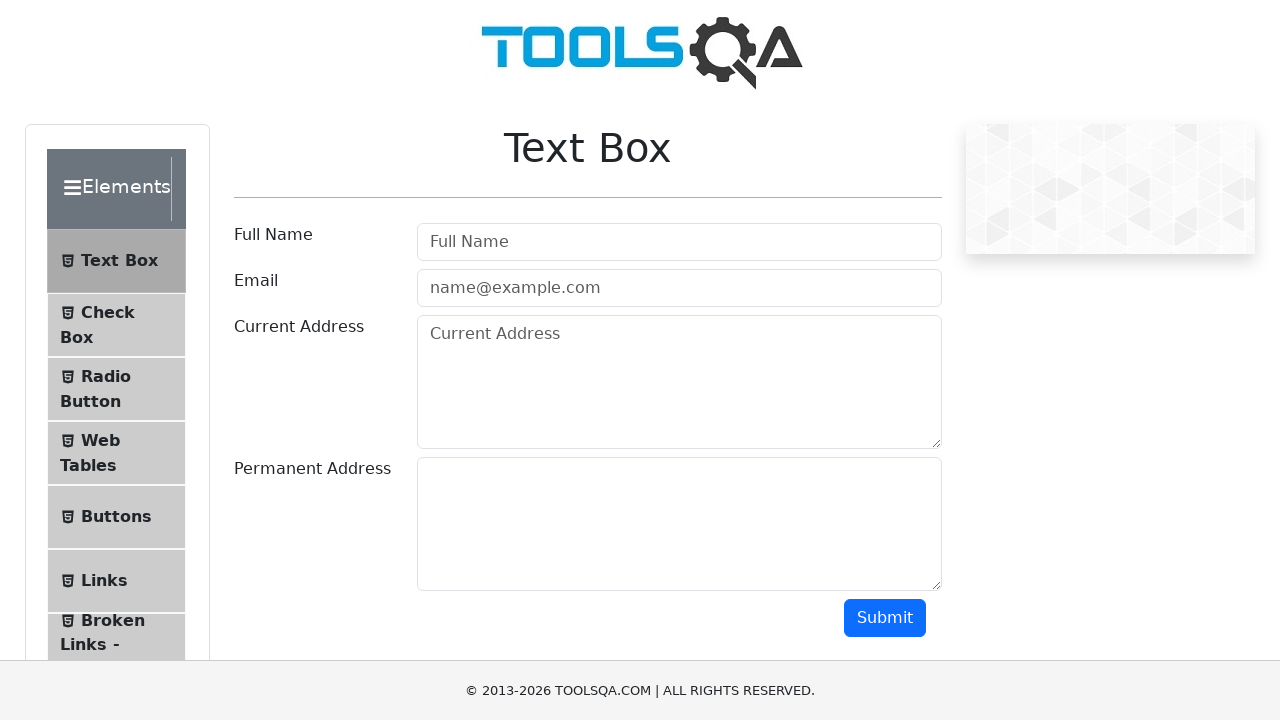

Filled username field with 'Abubakar' on #userName
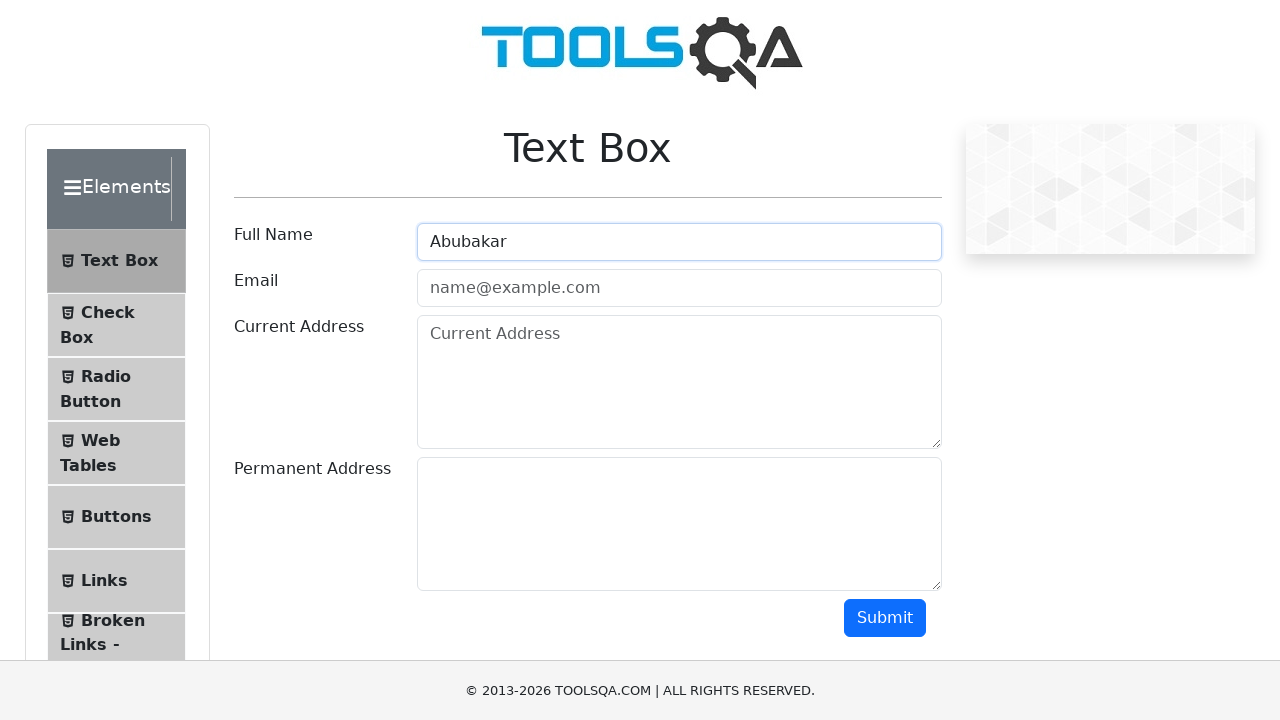

Filled email field with 'Abubakar@email.com' on #userEmail
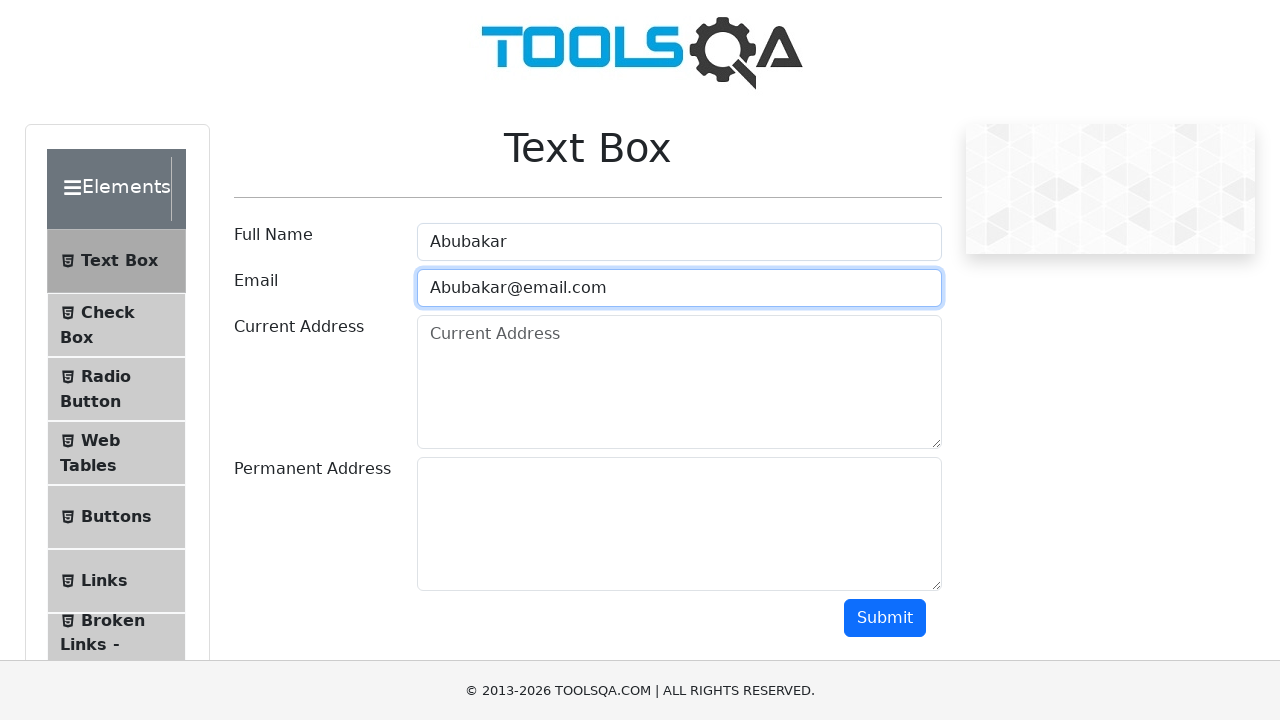

Filled current address field with 'ABc 123' on #currentAddress
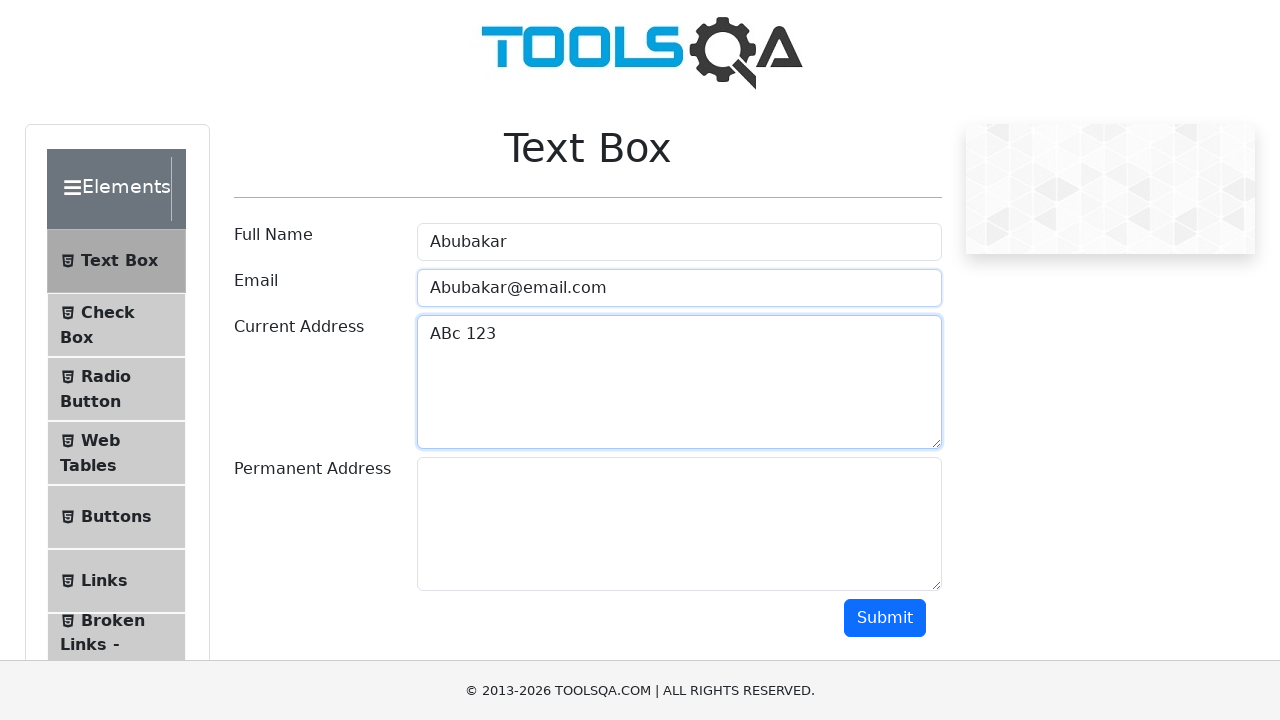

Filled permanent address field with 'abc 123' on #permanentAddress
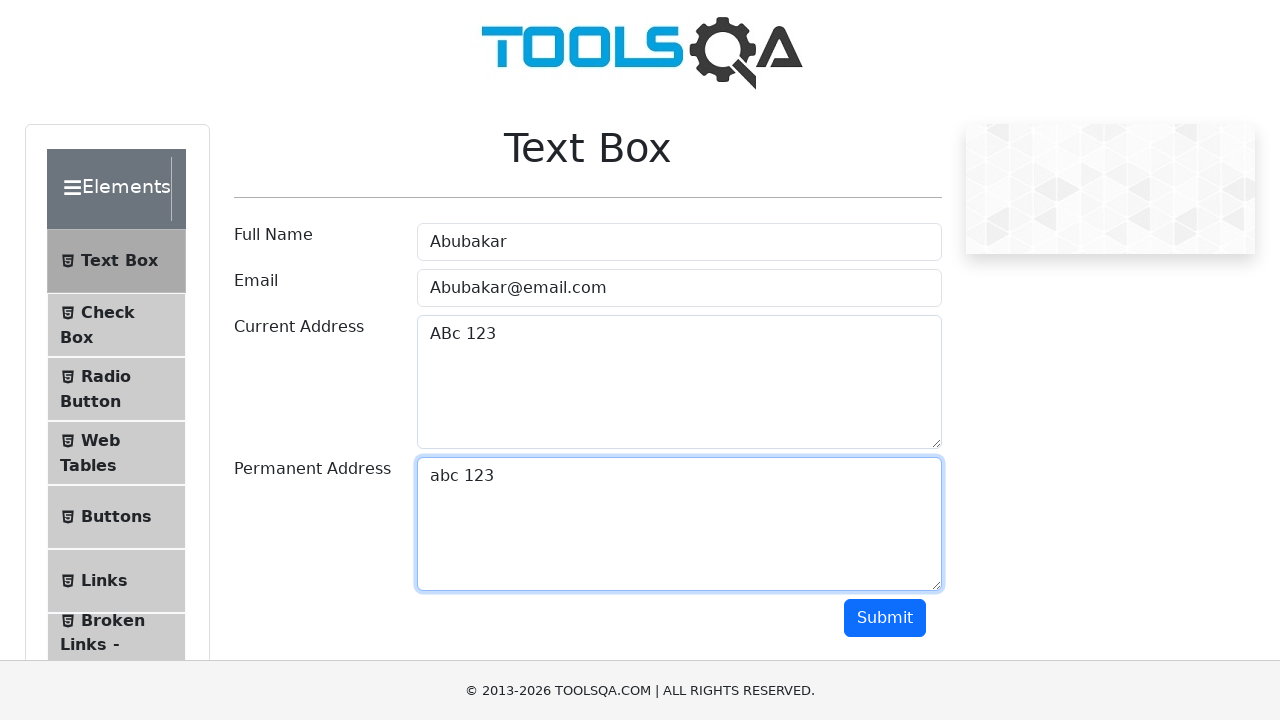

Clicked submit button to submit the form at (885, 618) on #submit
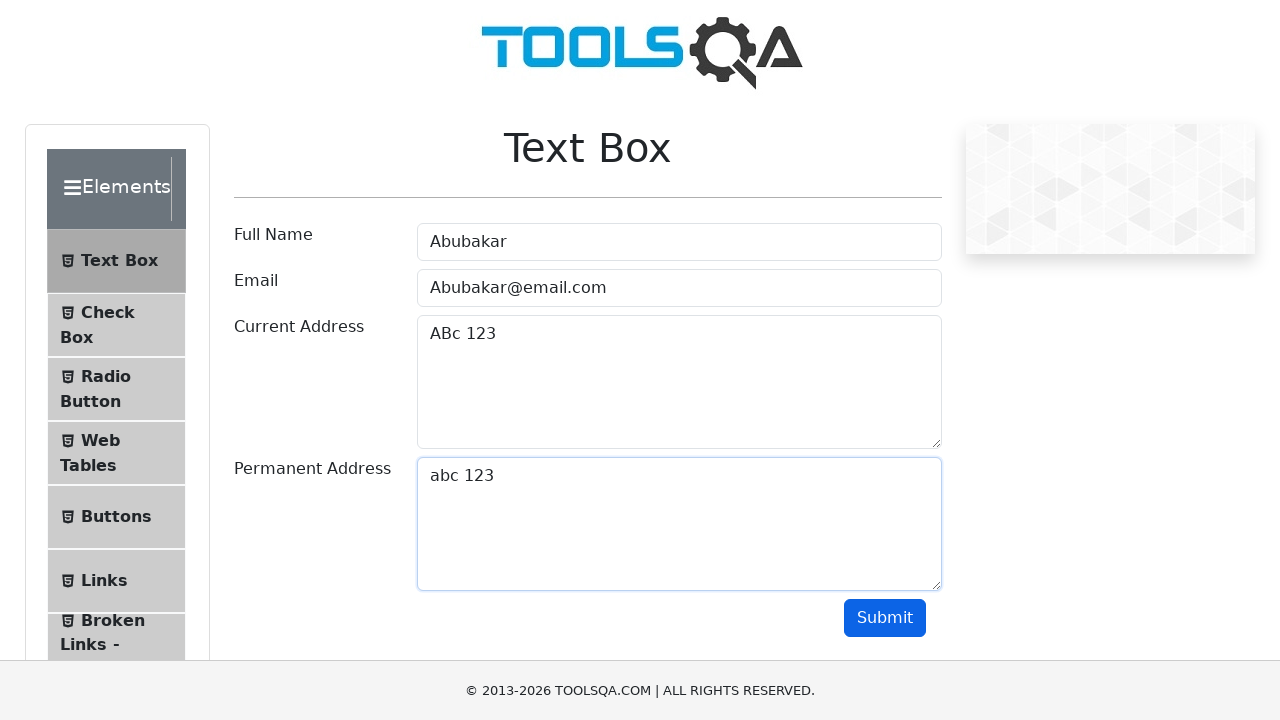

Form submission results appeared in output section
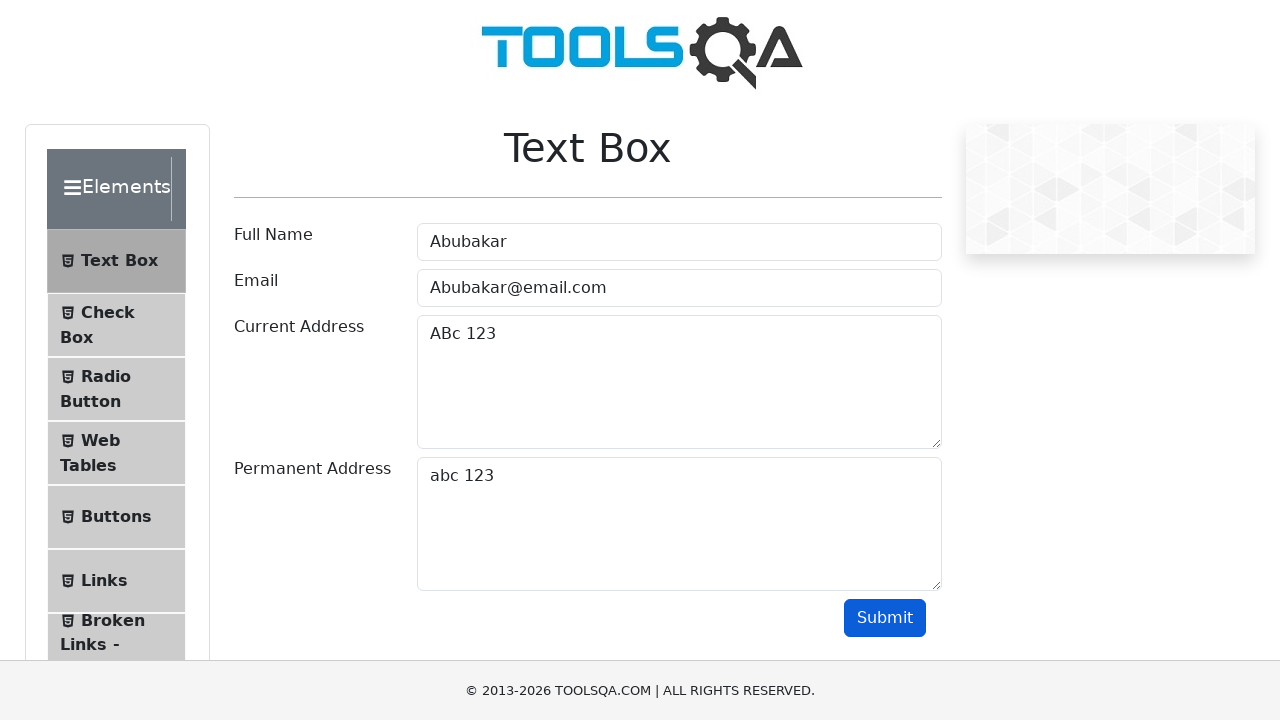

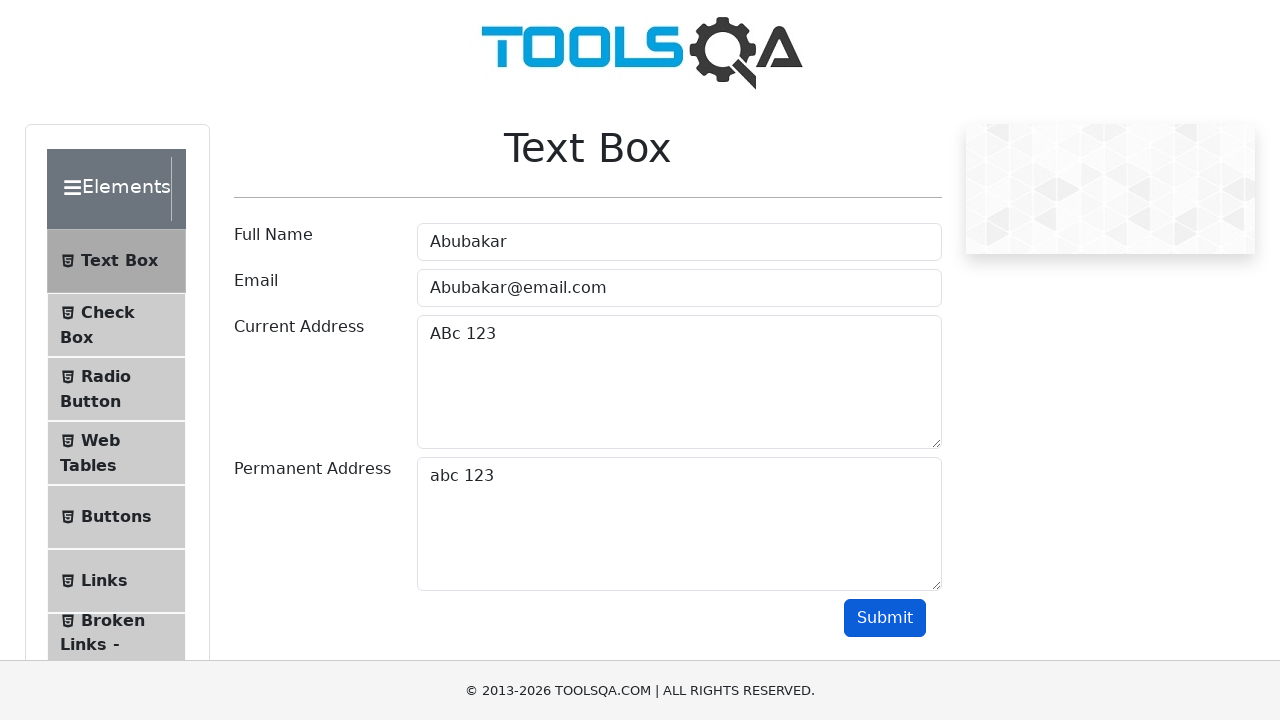